Adds a new todo item to the application by typing text and pressing Enter, then verifies the item was added to the list

Starting URL: https://lambdatest.github.io/sample-todo-app/

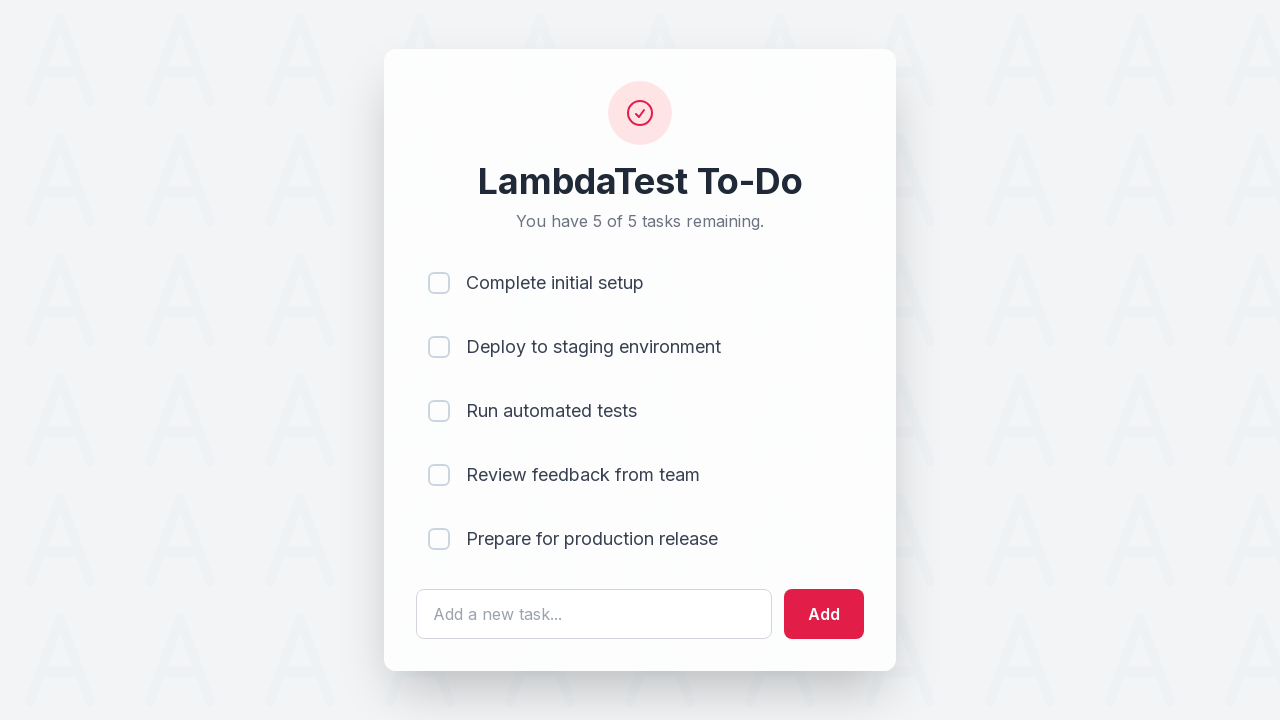

Filled todo input field with 'Learn Selenium' on #sampletodotext
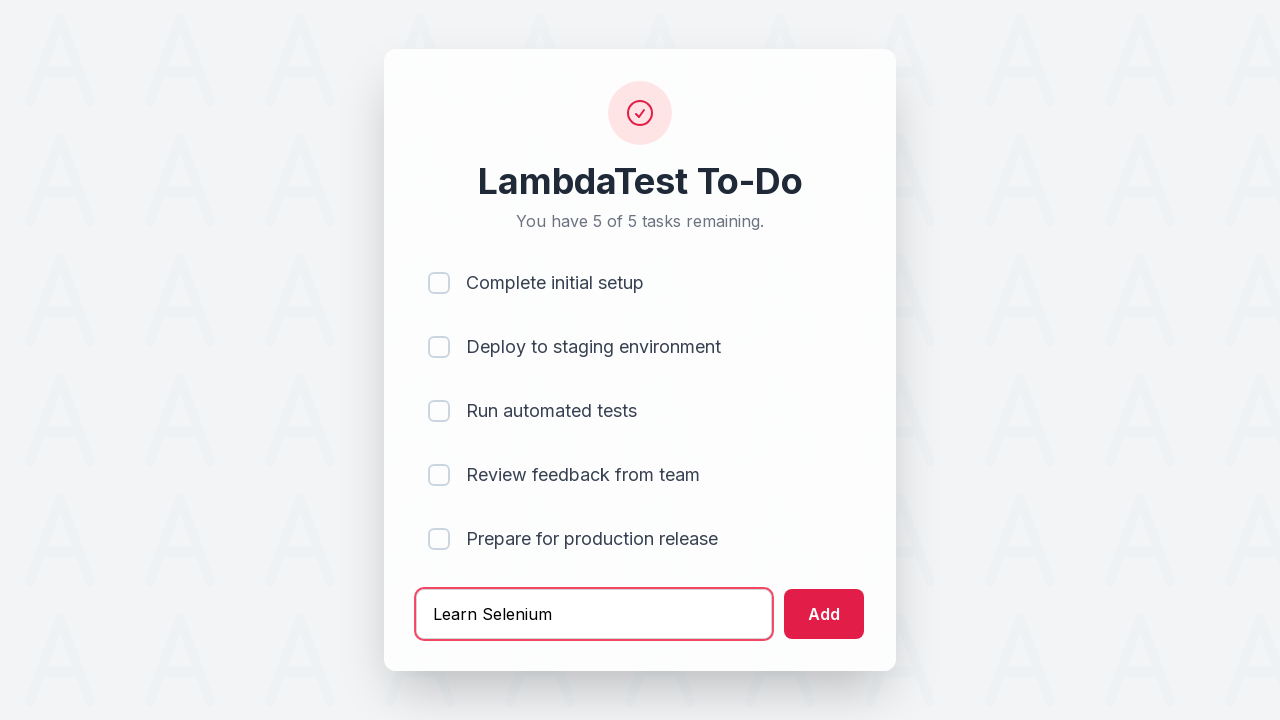

Pressed Enter to submit the new todo item on #sampletodotext
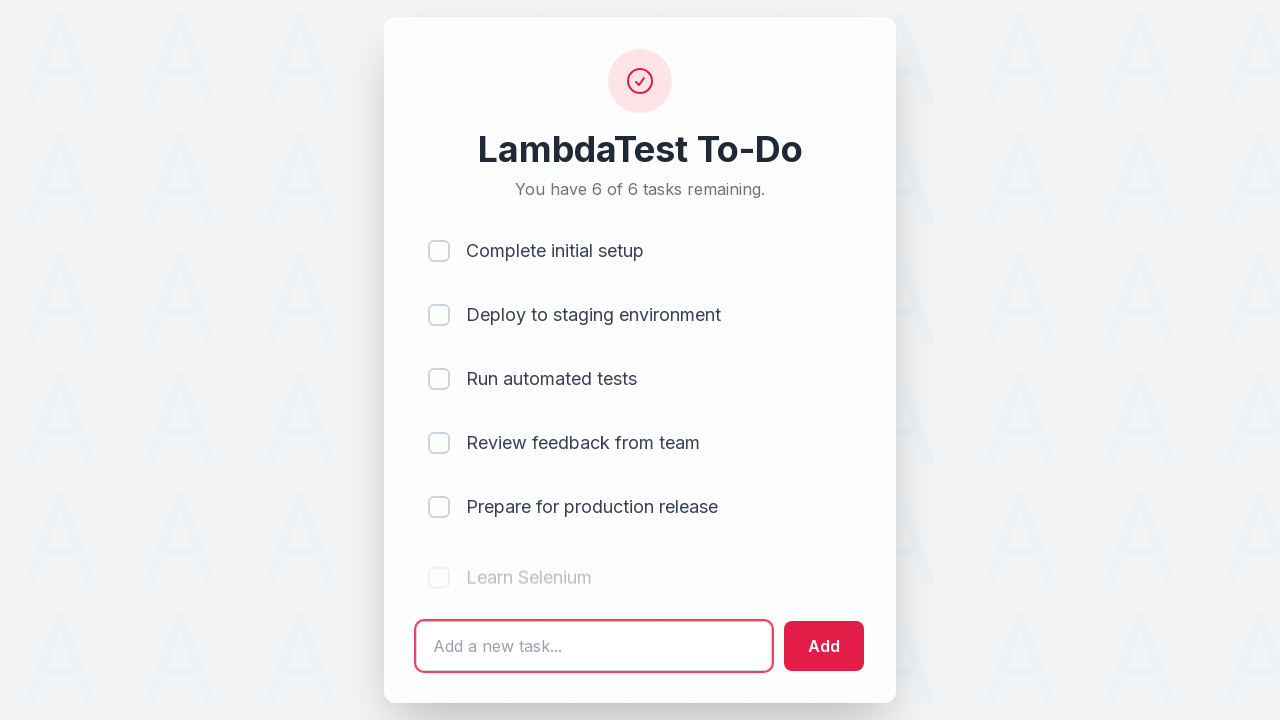

New todo item appeared in the list
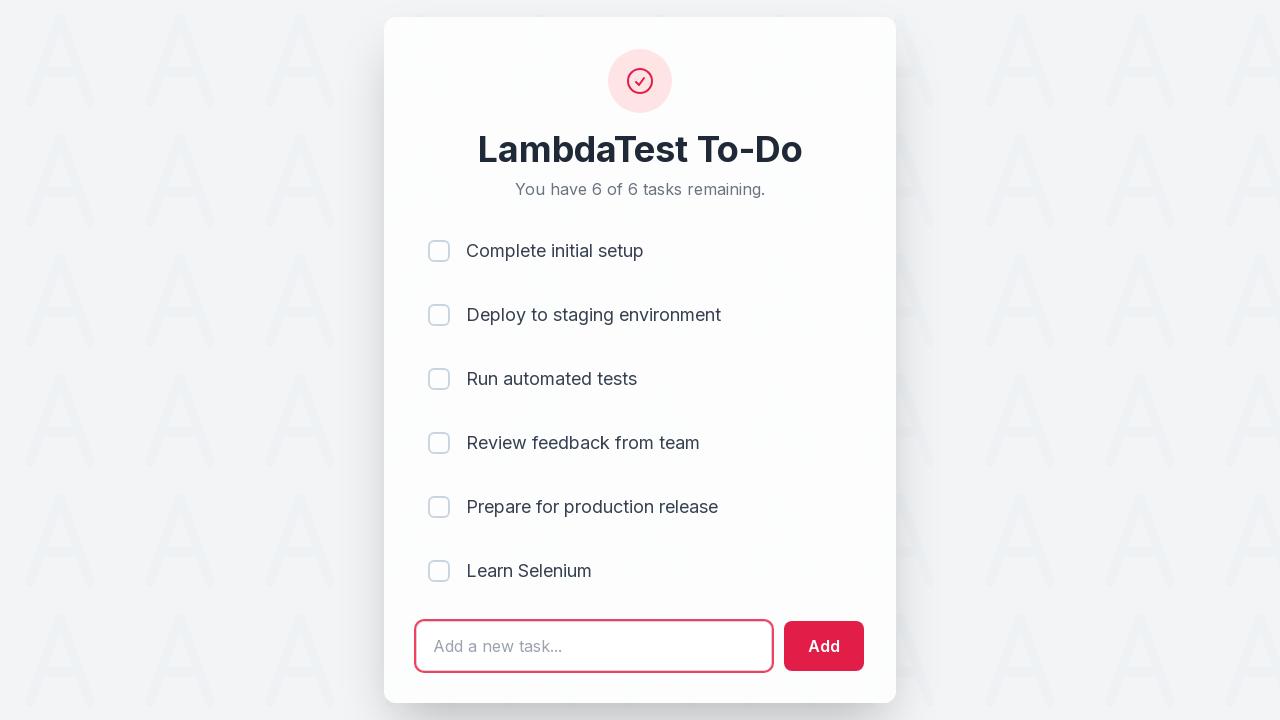

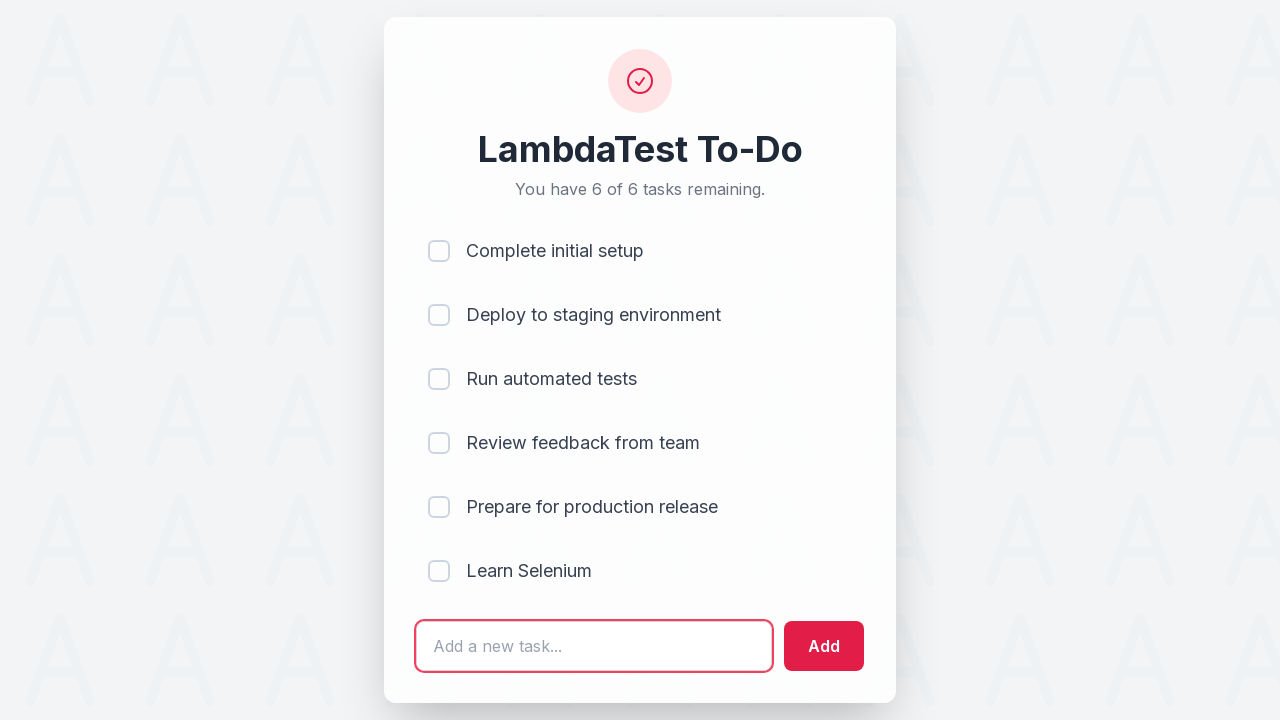